Tests dynamic content generation by clicking a button and waiting for specific text to appear

Starting URL: https://training-support.net/webelements/dynamic-content

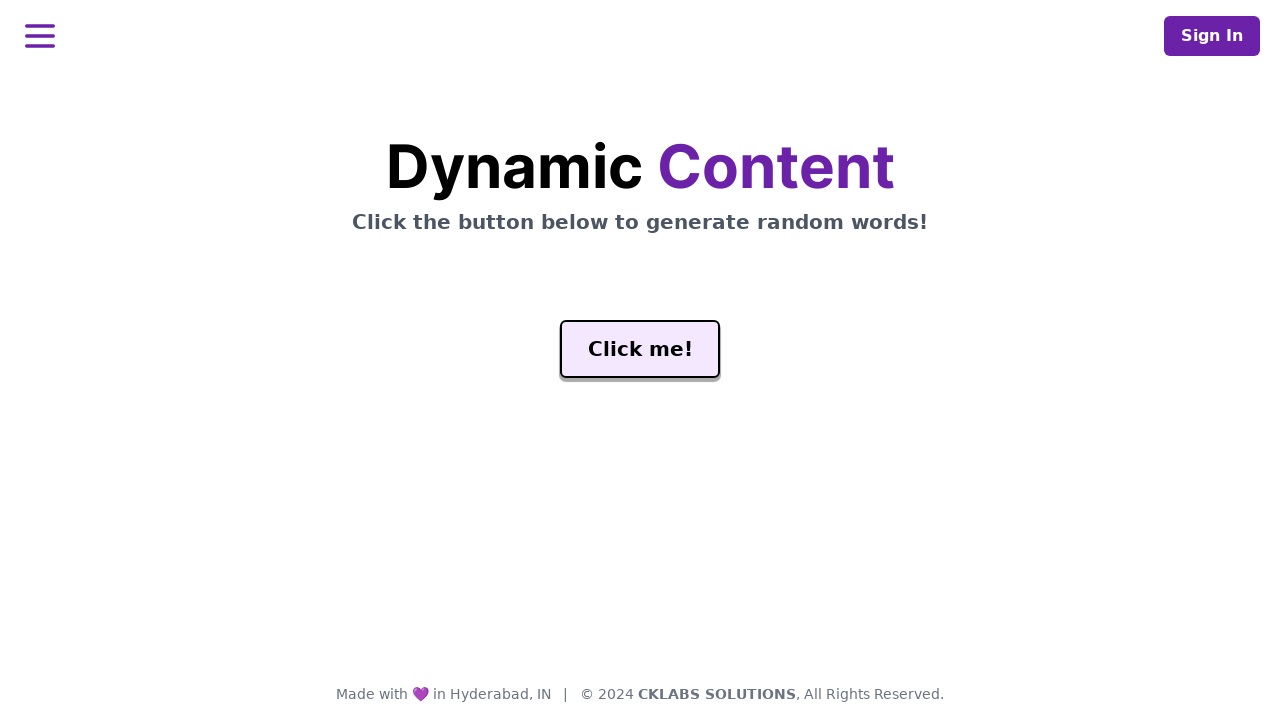

Clicked generate button to trigger dynamic content at (640, 349) on #genButton
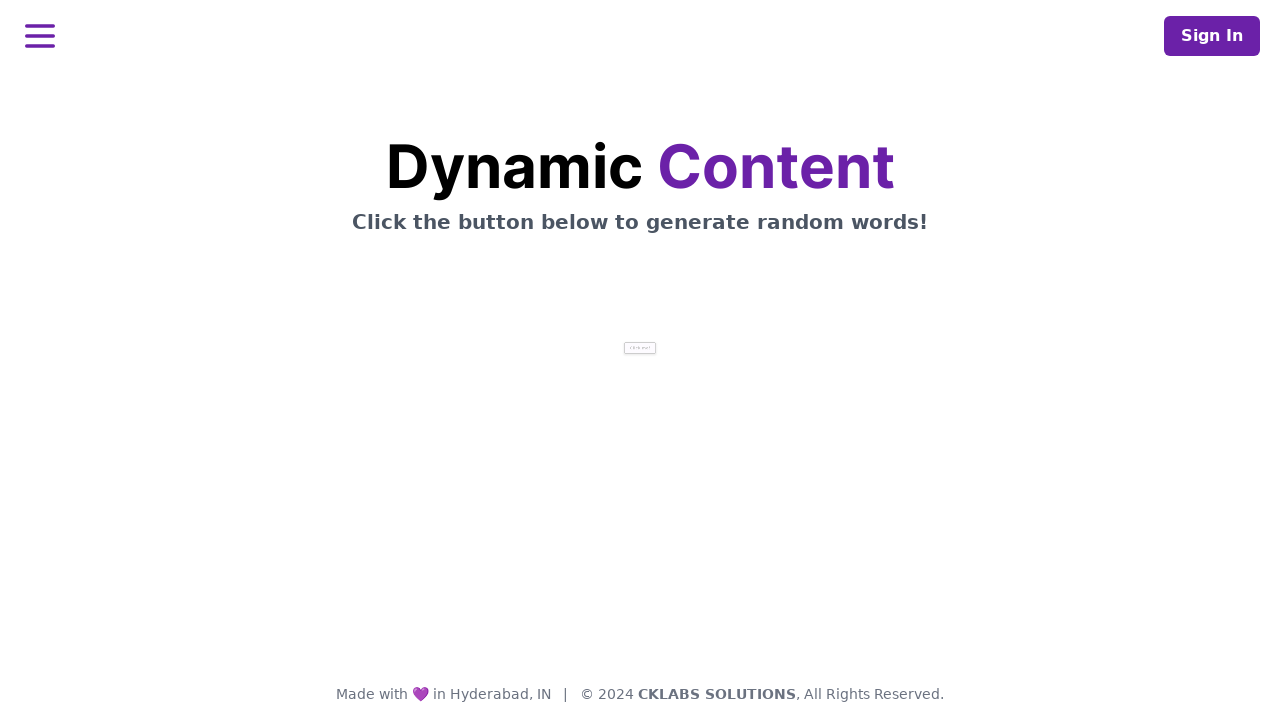

Waited for 'release' text to appear in dynamic content
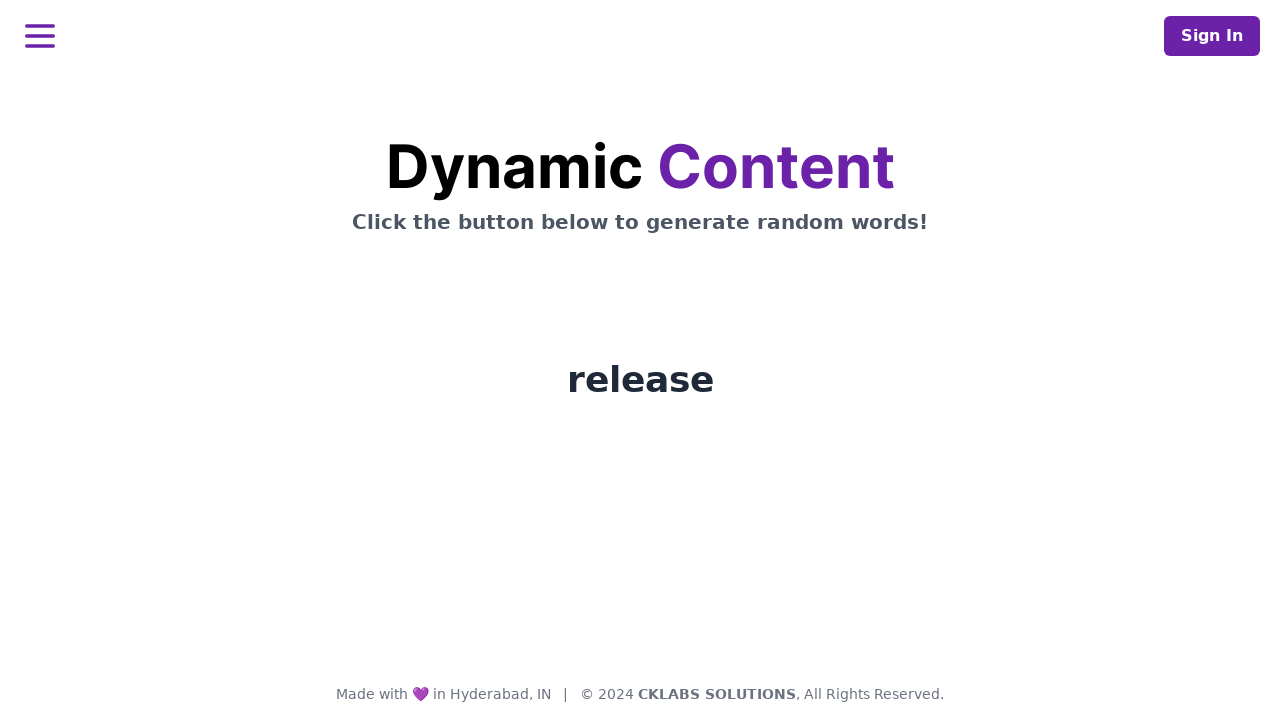

Retrieved generated word text: release
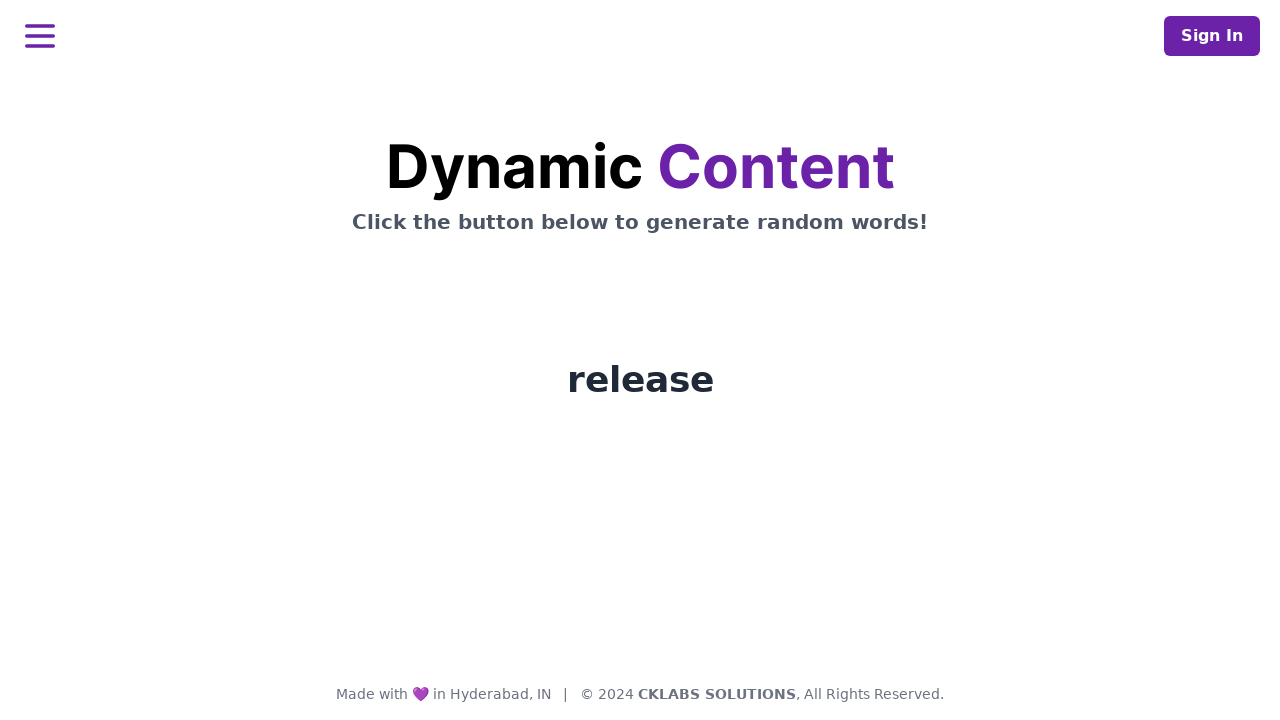

Printed generated word: release
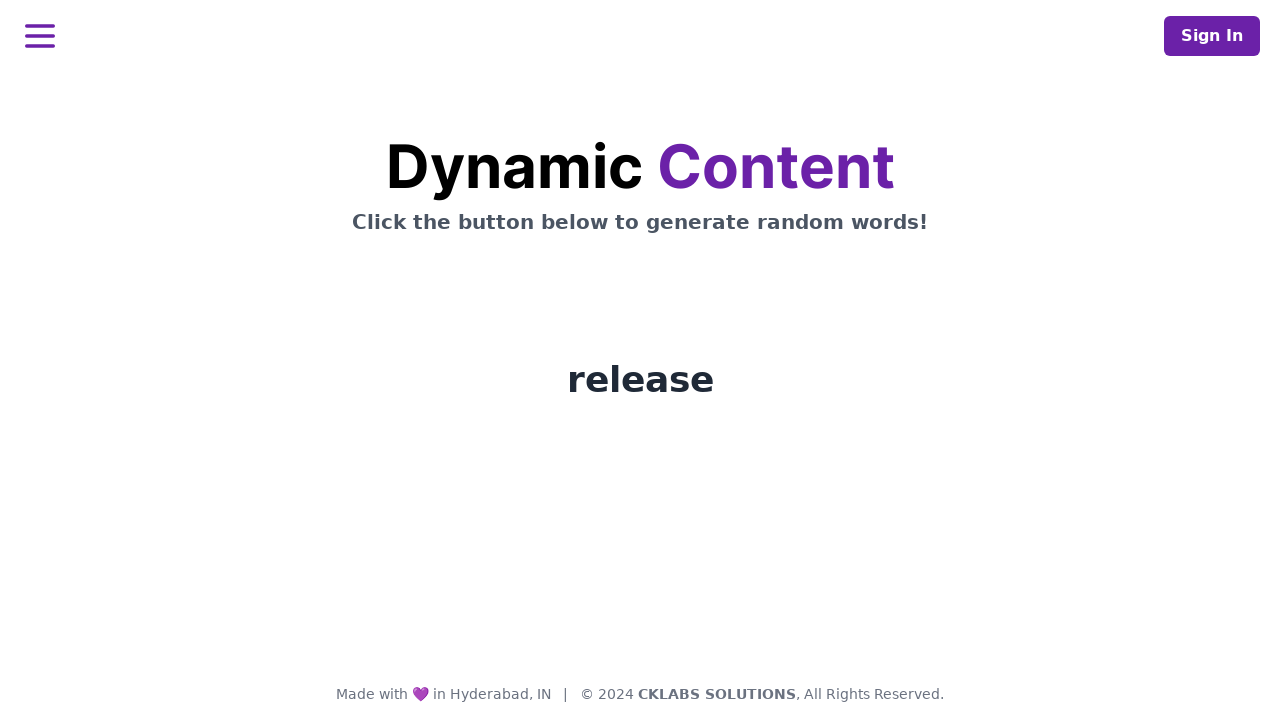

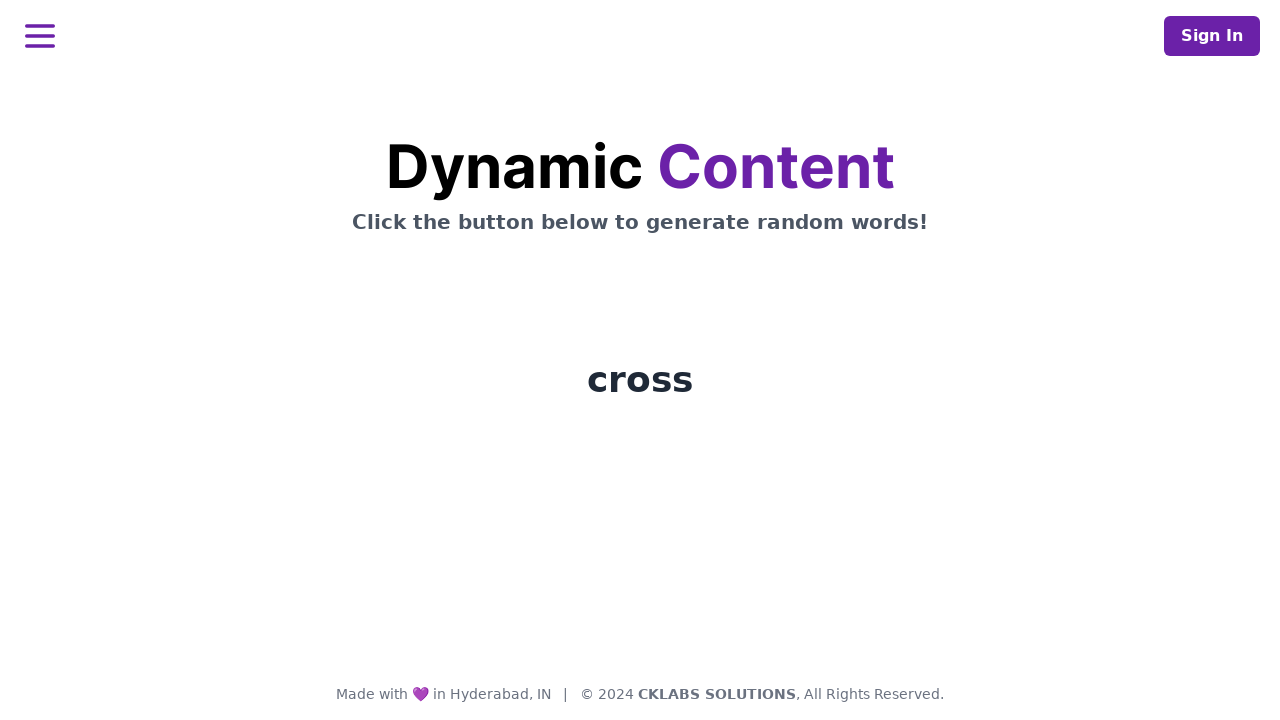